Tests form field maximum input validation by entering 256 characters into the contact name field

Starting URL: https://www.demoblaze.com

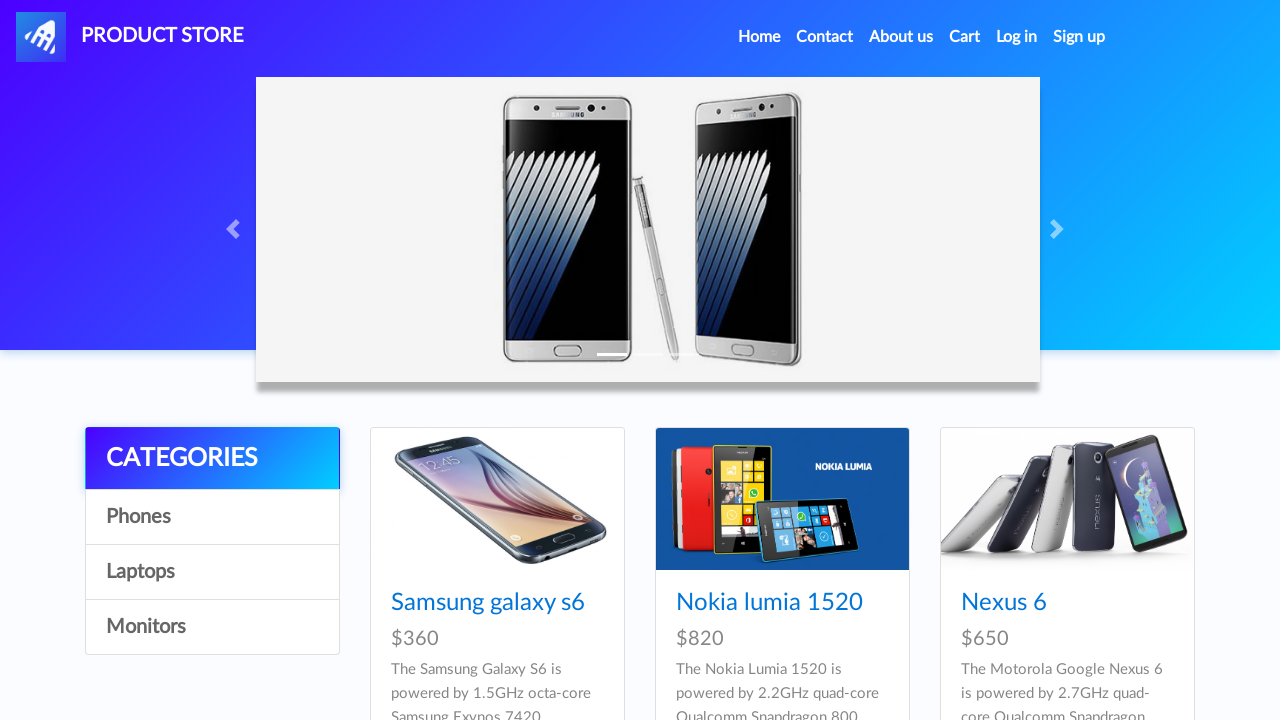

Generated 256-character string for maximum input validation test
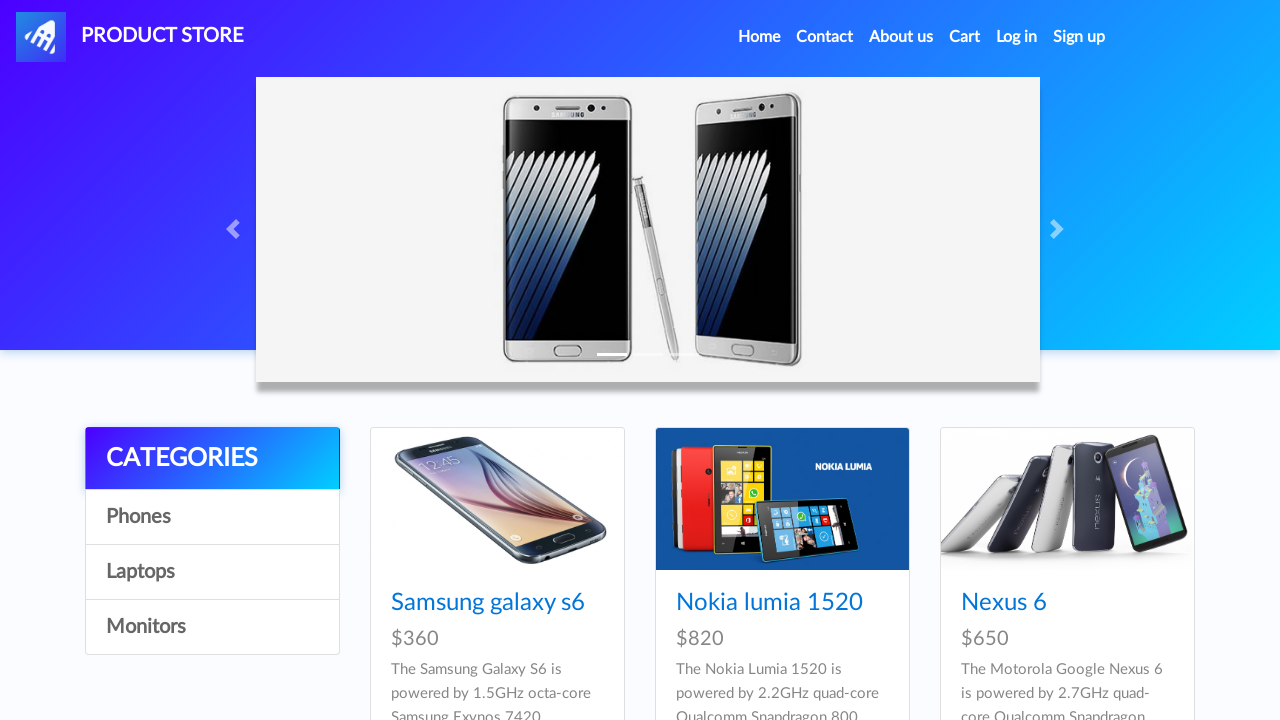

Clicked Contact link at (825, 37) on xpath=//a[contains(text(),'Contact')]
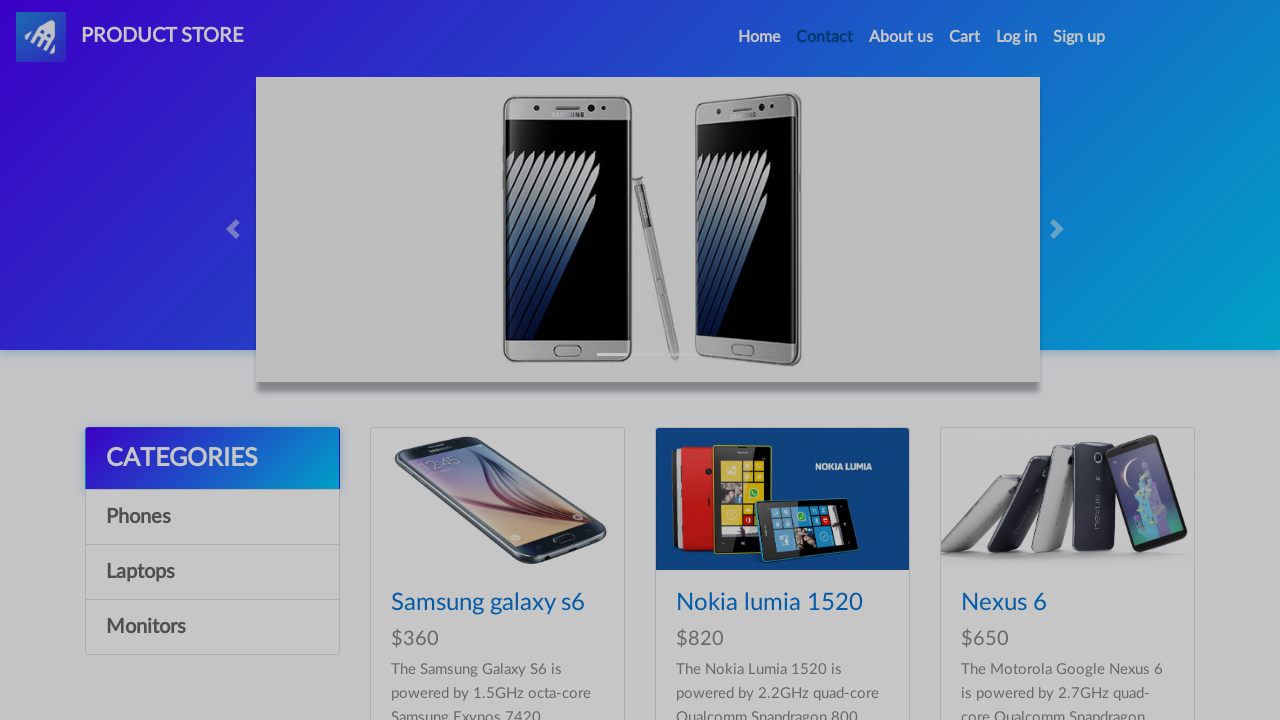

Contact form appeared with name field visible
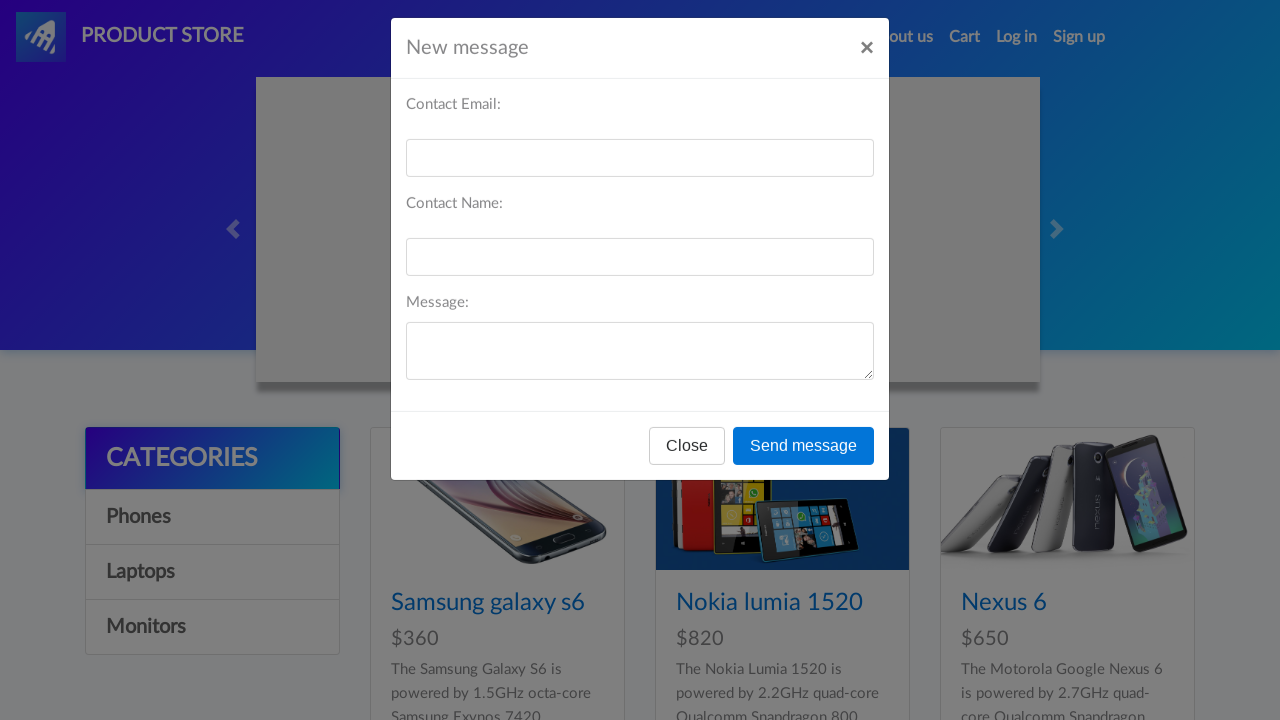

Filled contact name field with 256-character maximum input string on #recipient-name
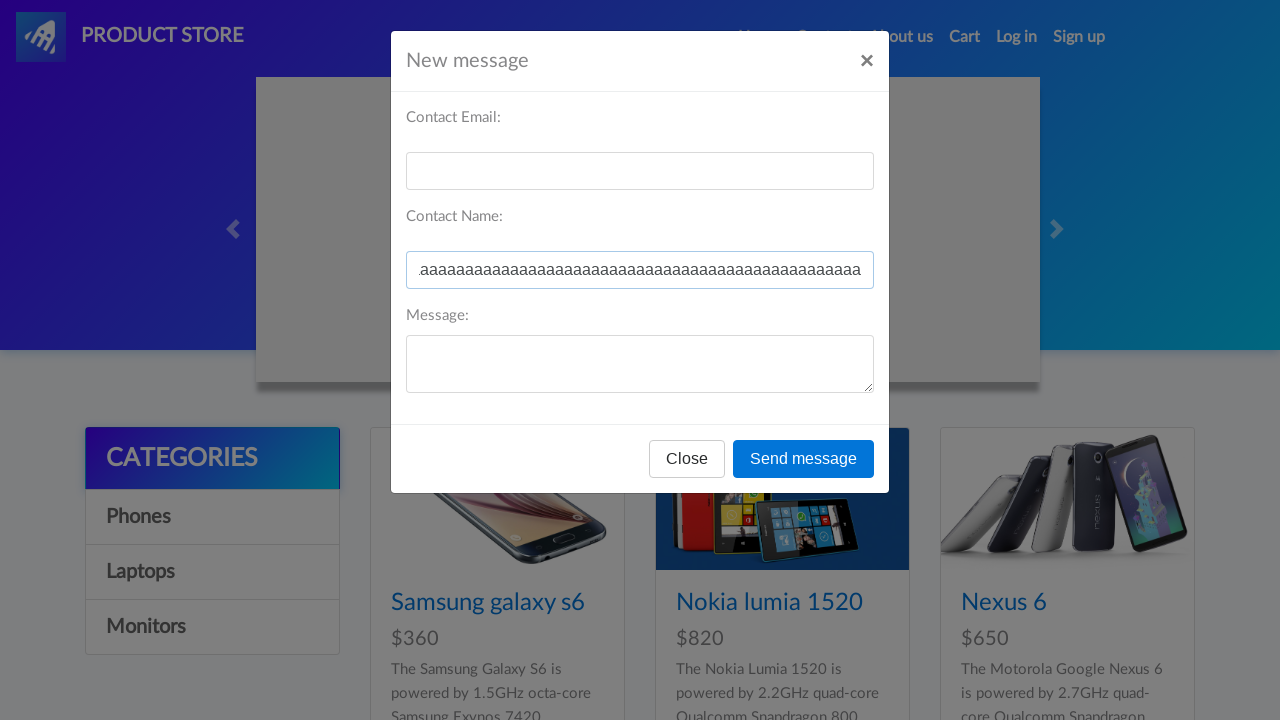

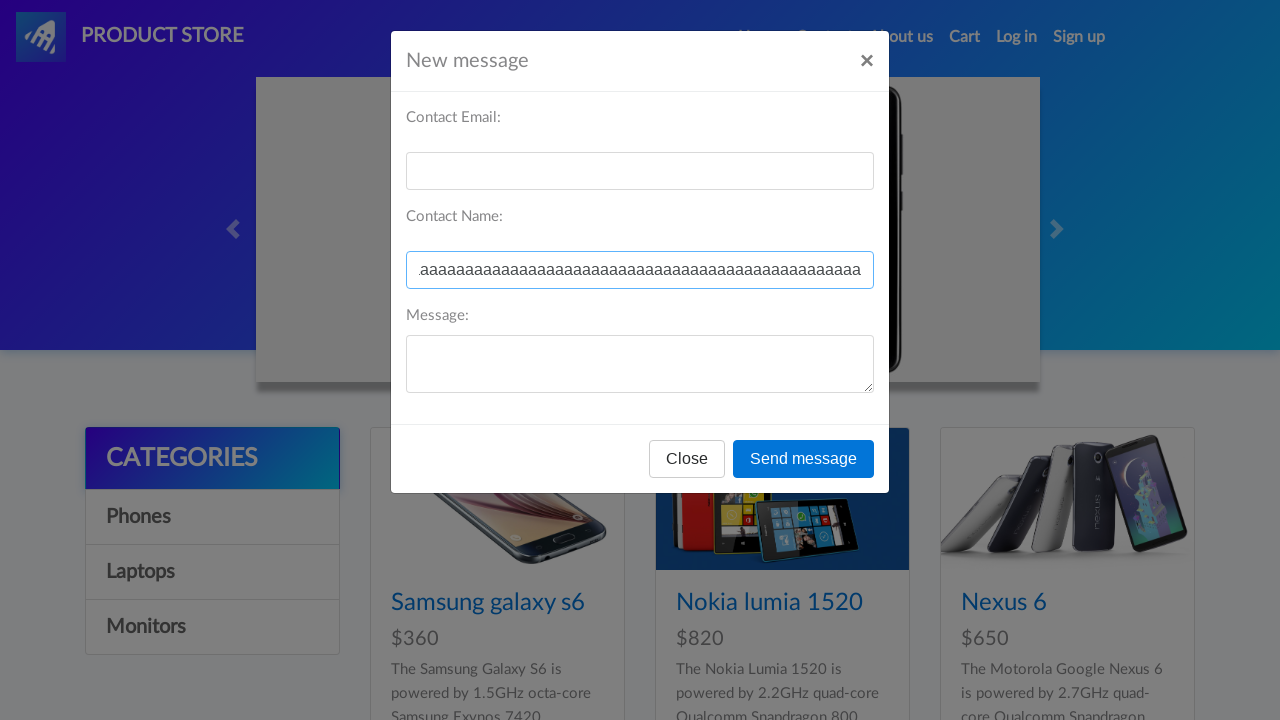